Tests dynamic controls page by clicking checkbox, removing/adding it, enabling/disabling text input field, and verifying the state changes through status messages.

Starting URL: https://the-internet.herokuapp.com/dynamic_controls

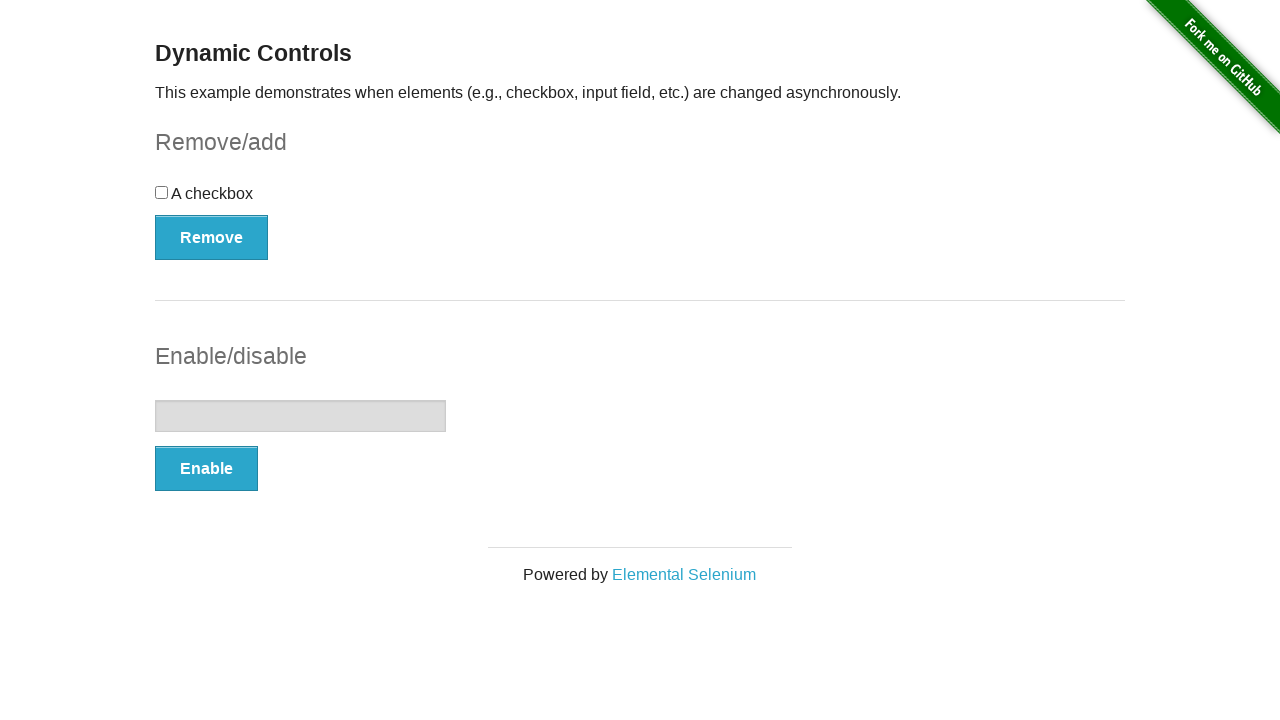

Clicked on checkbox at (162, 192) on input[type='checkbox']
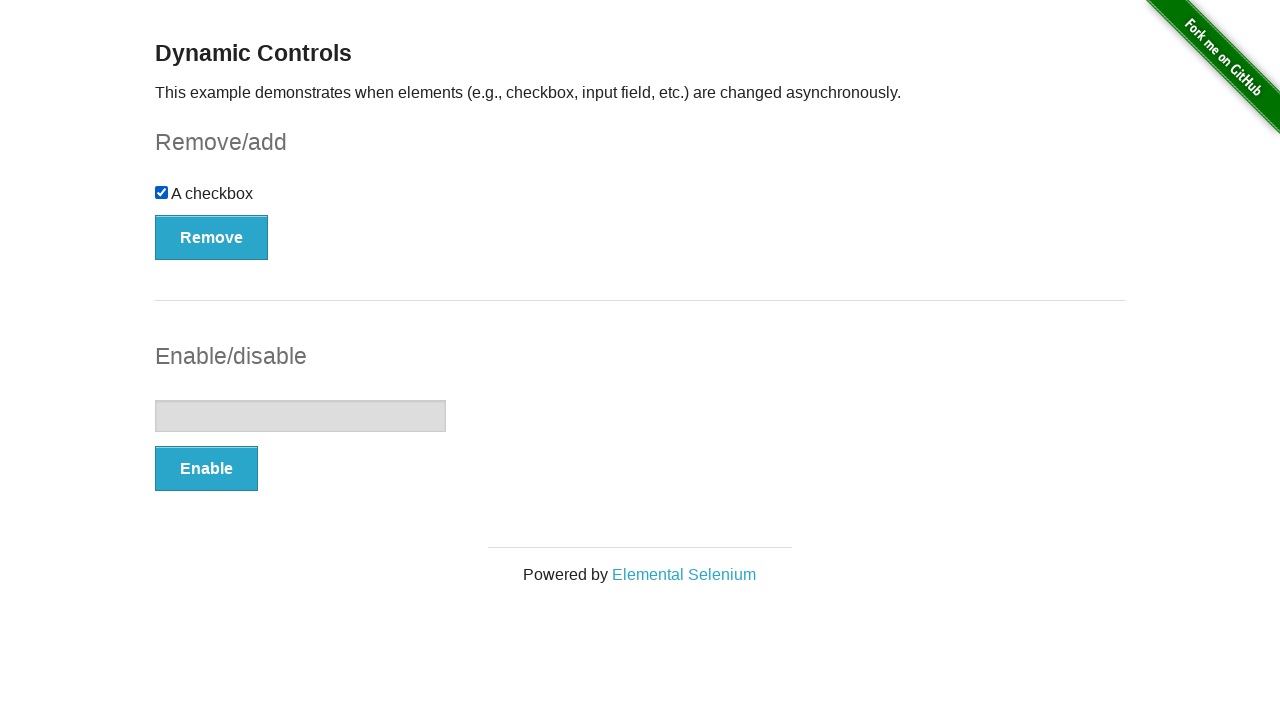

Clicked Remove button at (212, 237) on xpath=//button[text()='Remove']
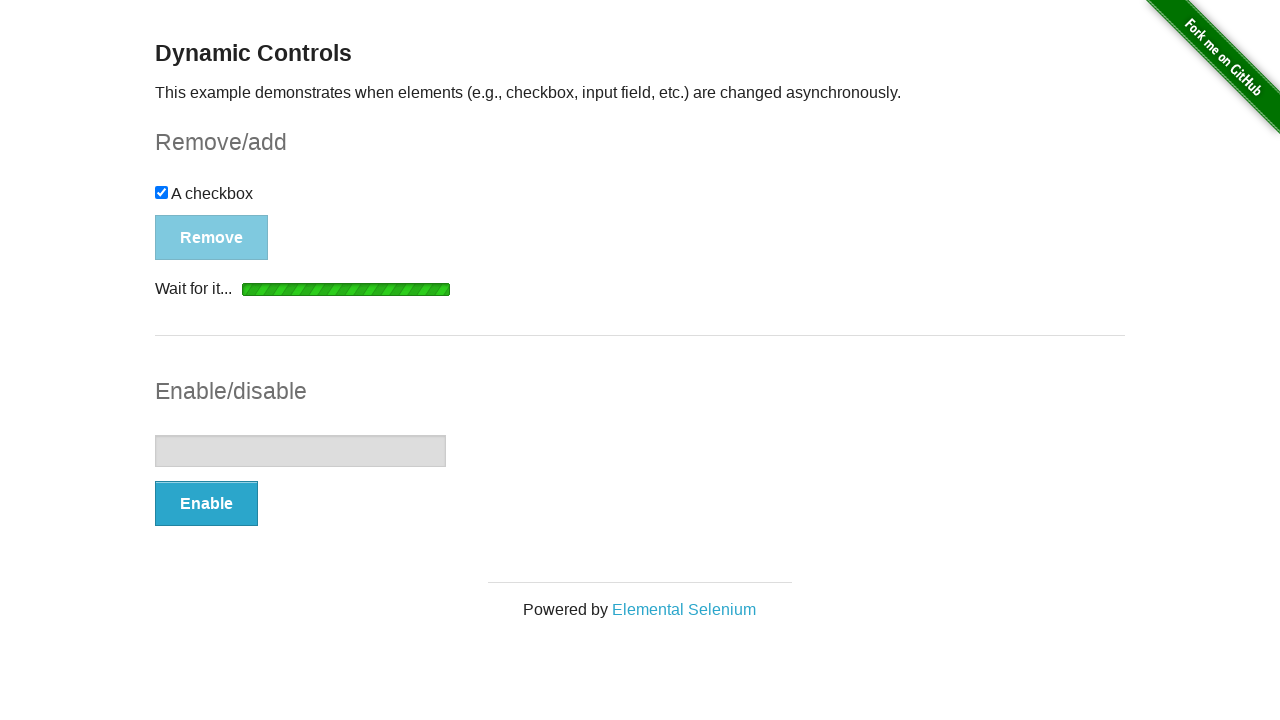

Verified 'It's gone!' message appeared
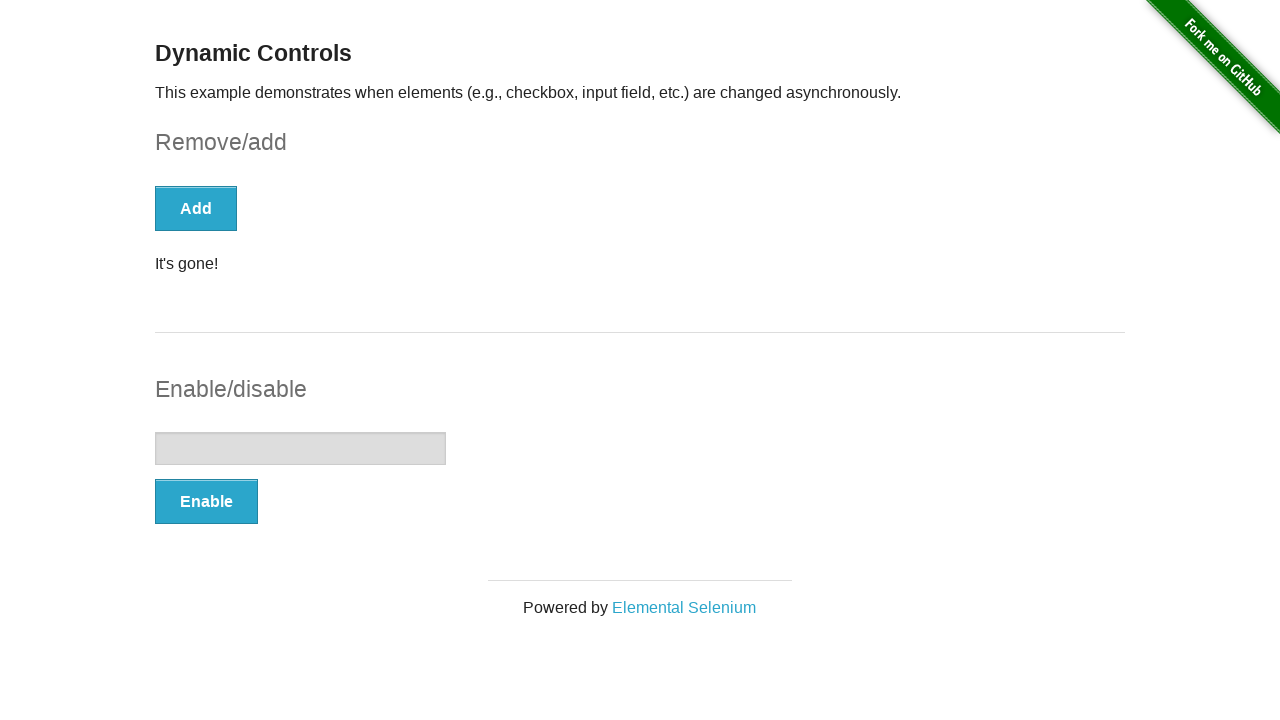

Clicked Add button to restore checkbox at (196, 208) on xpath=//button[text()='Add']
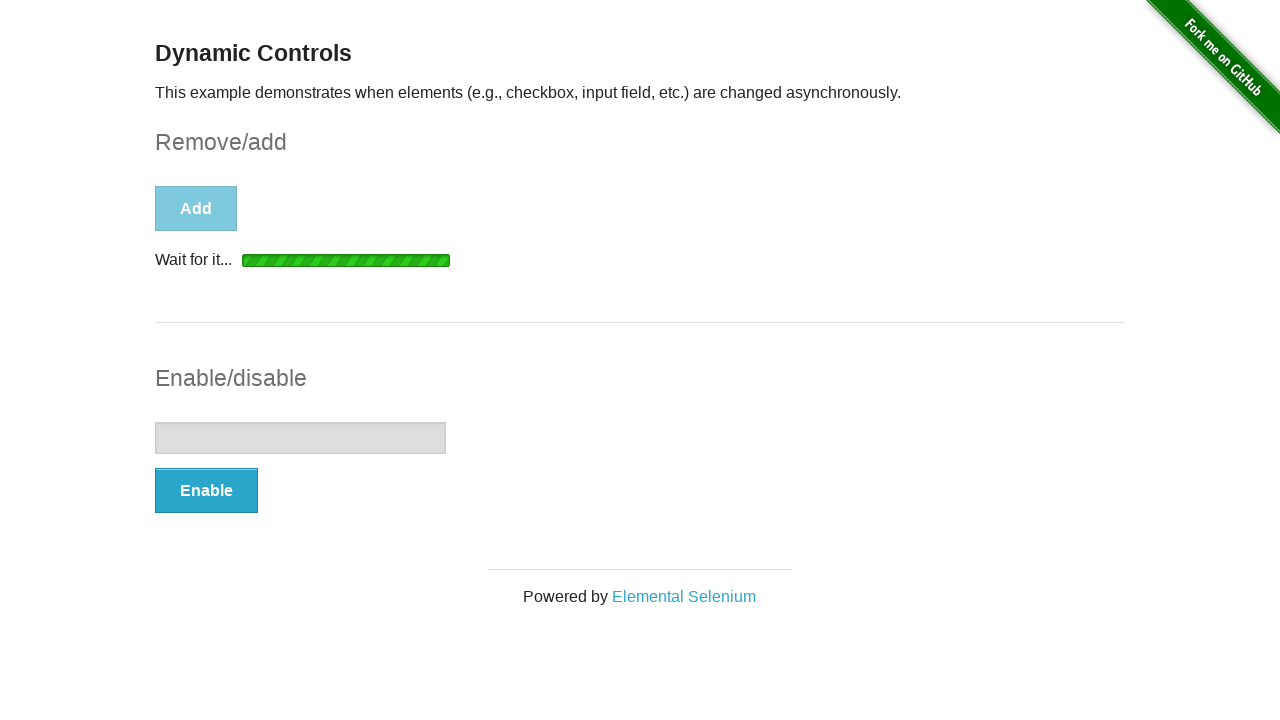

Verified 'It's back!' message appeared
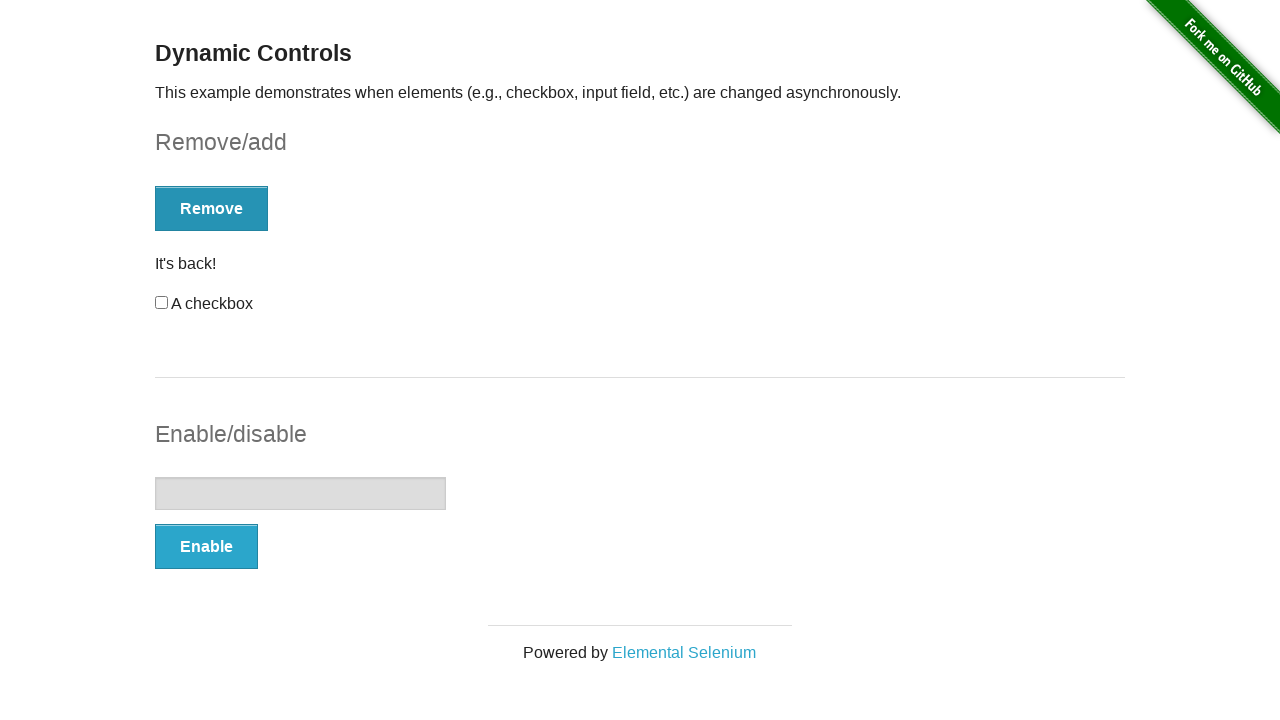

Clicked Enable button for text input at (206, 546) on xpath=//button[text()='Enable']
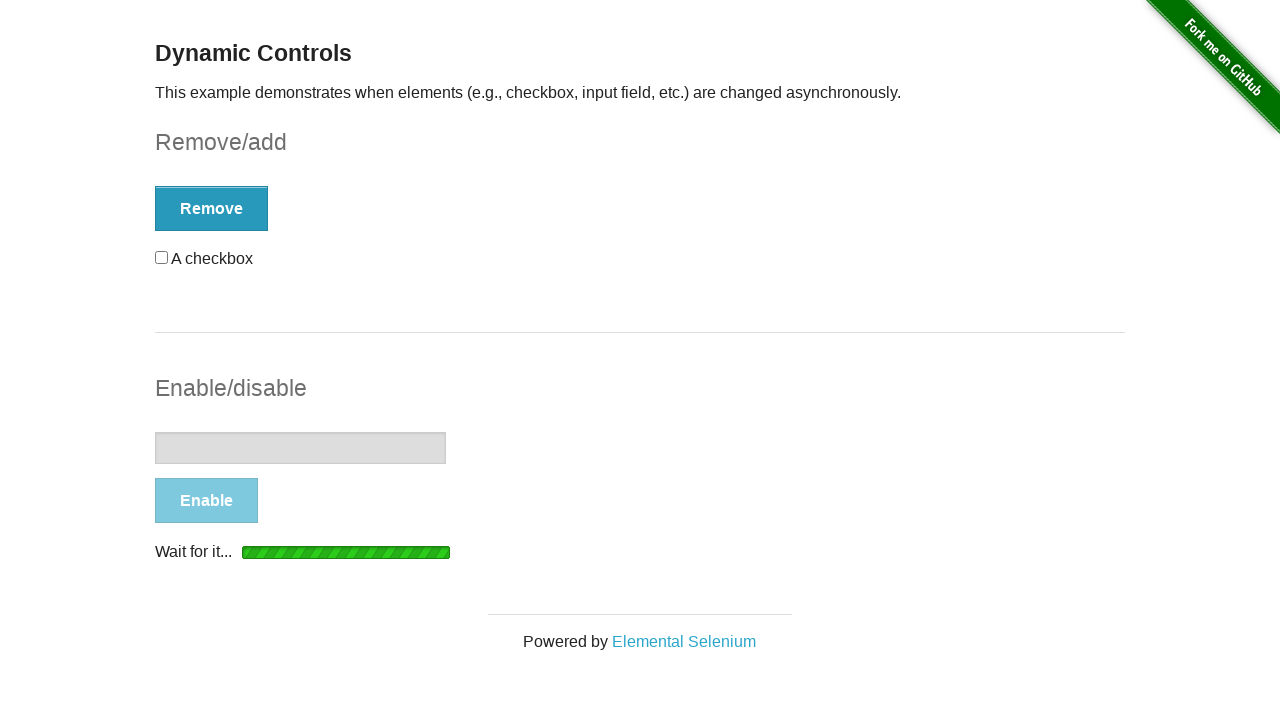

Verified text input field is enabled
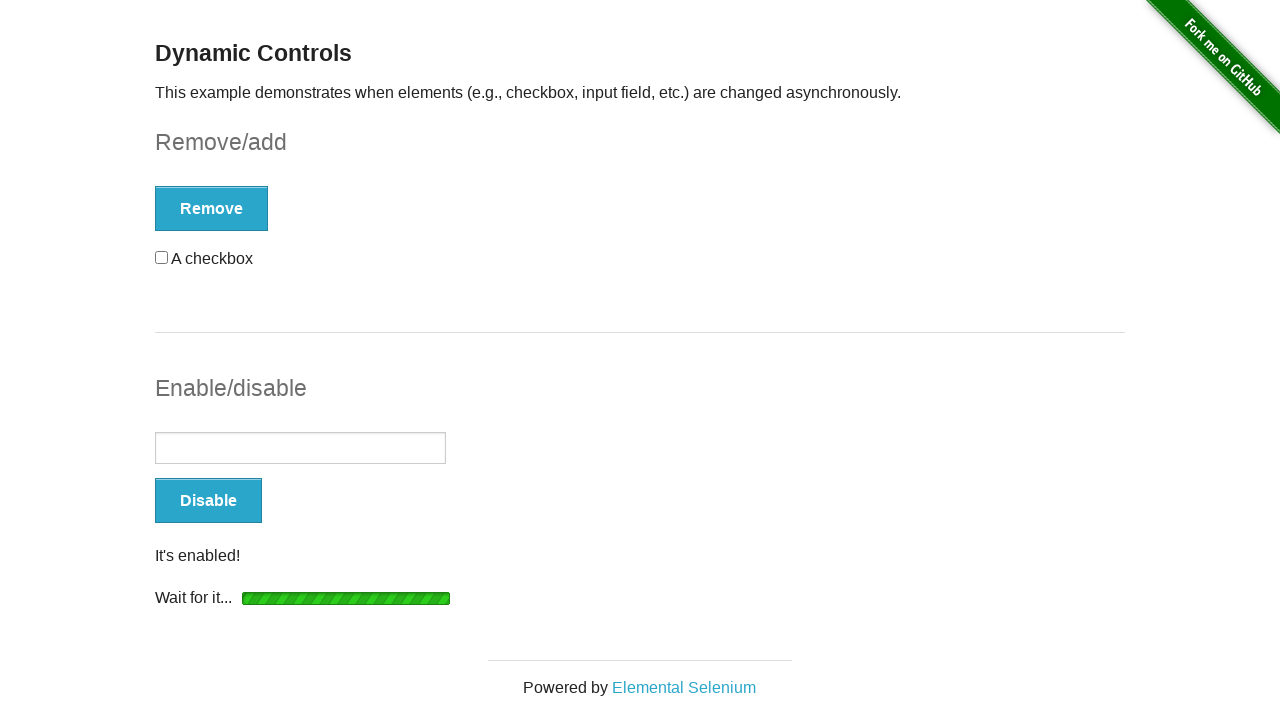

Verified 'It's enabled!' message appeared
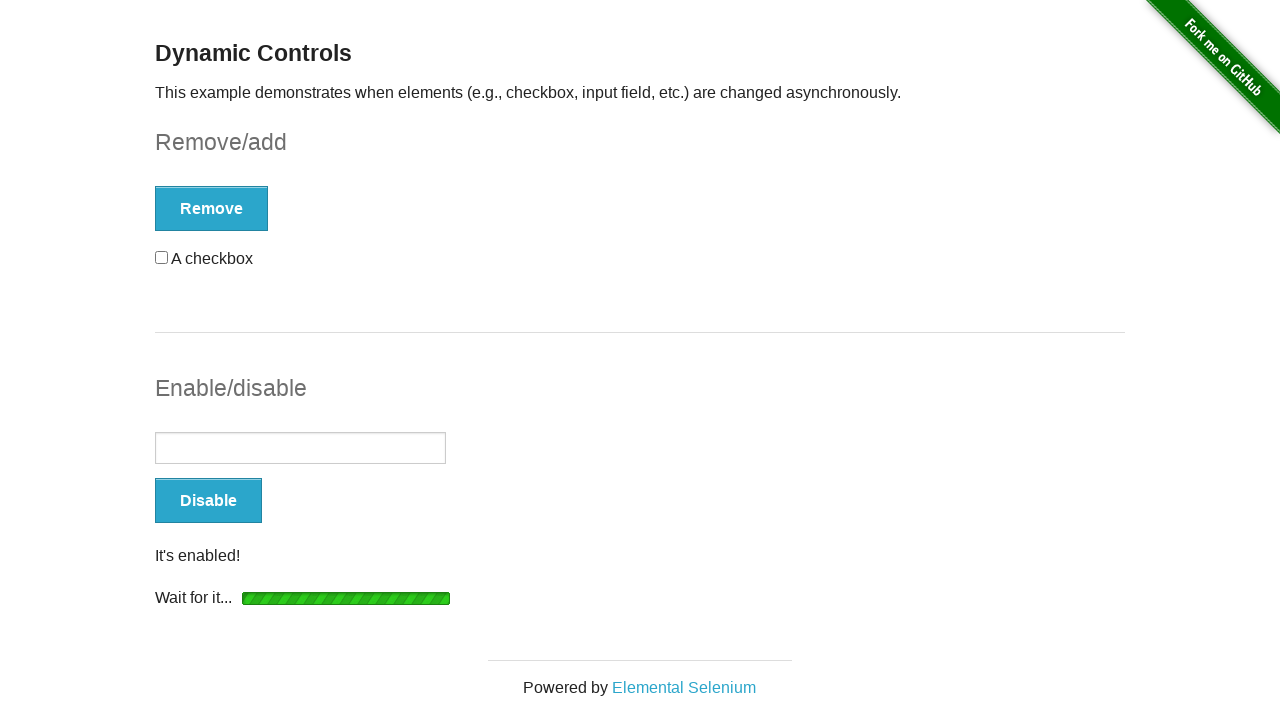

Entered text 'Batch 13 the Best!!!' in the text field on input[type='text']
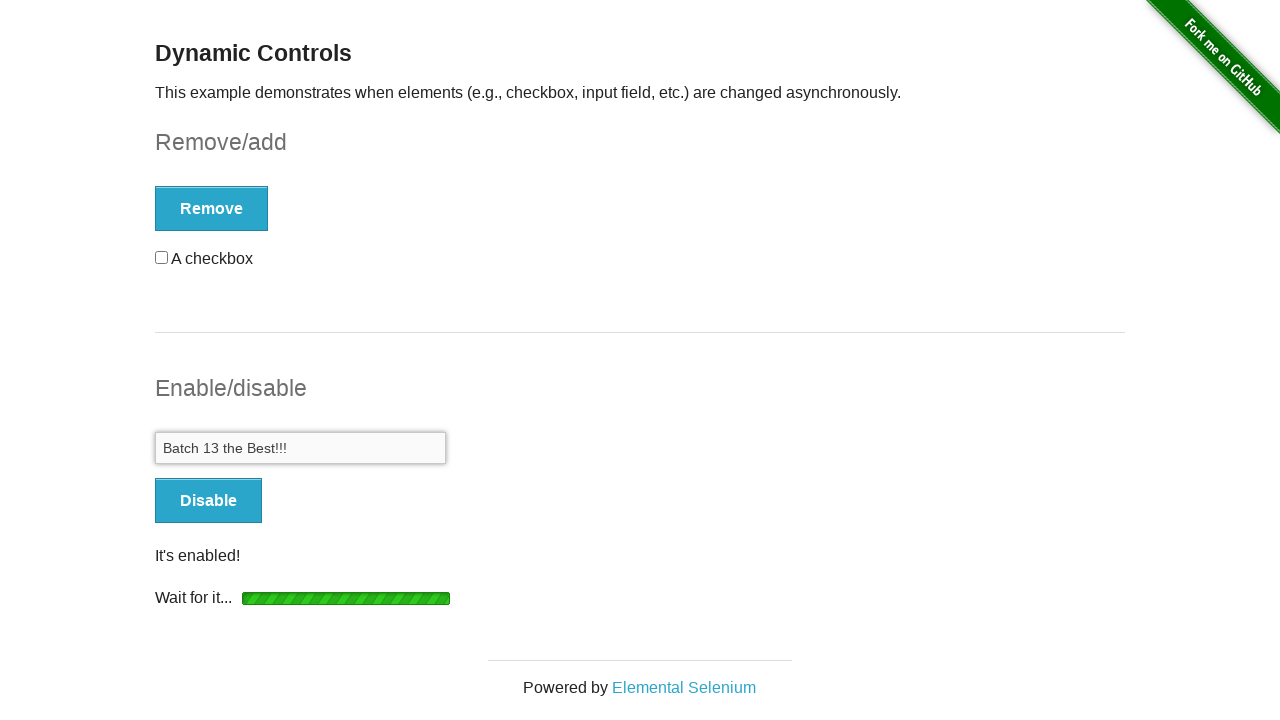

Clicked Disable button at (208, 501) on xpath=//button[text()='Disable']
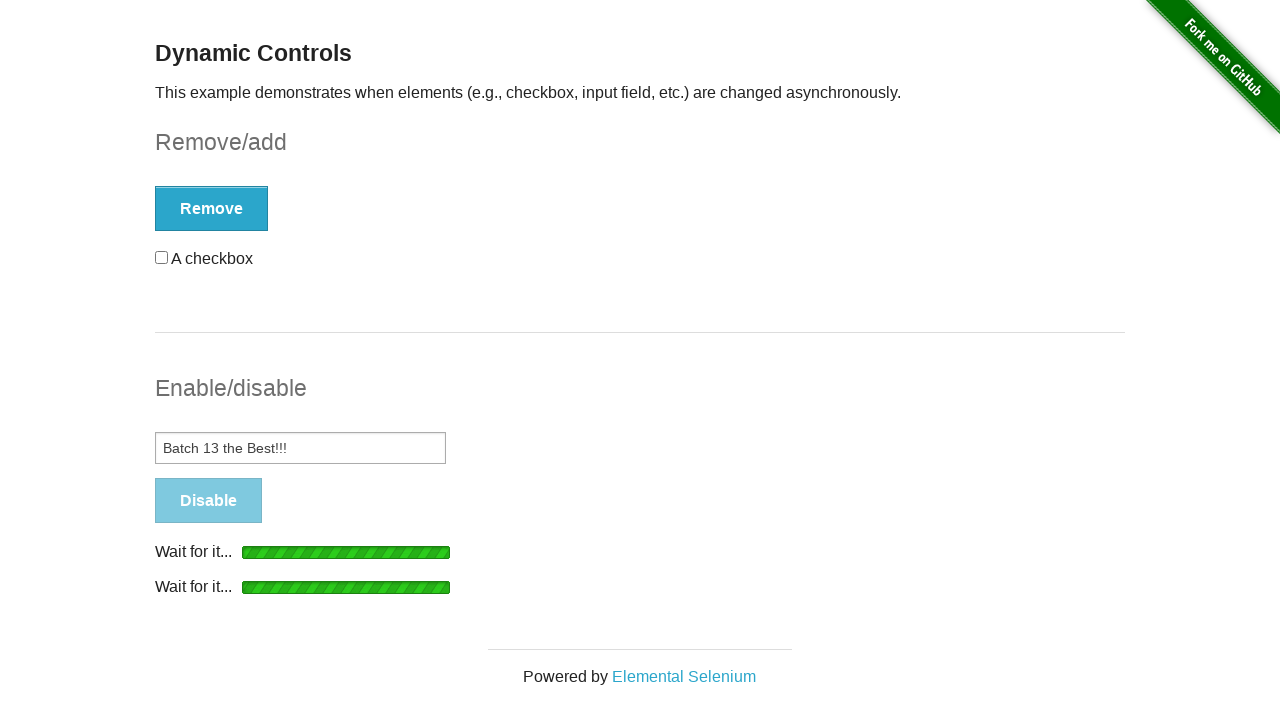

Verified 'It's disabled!' message appeared
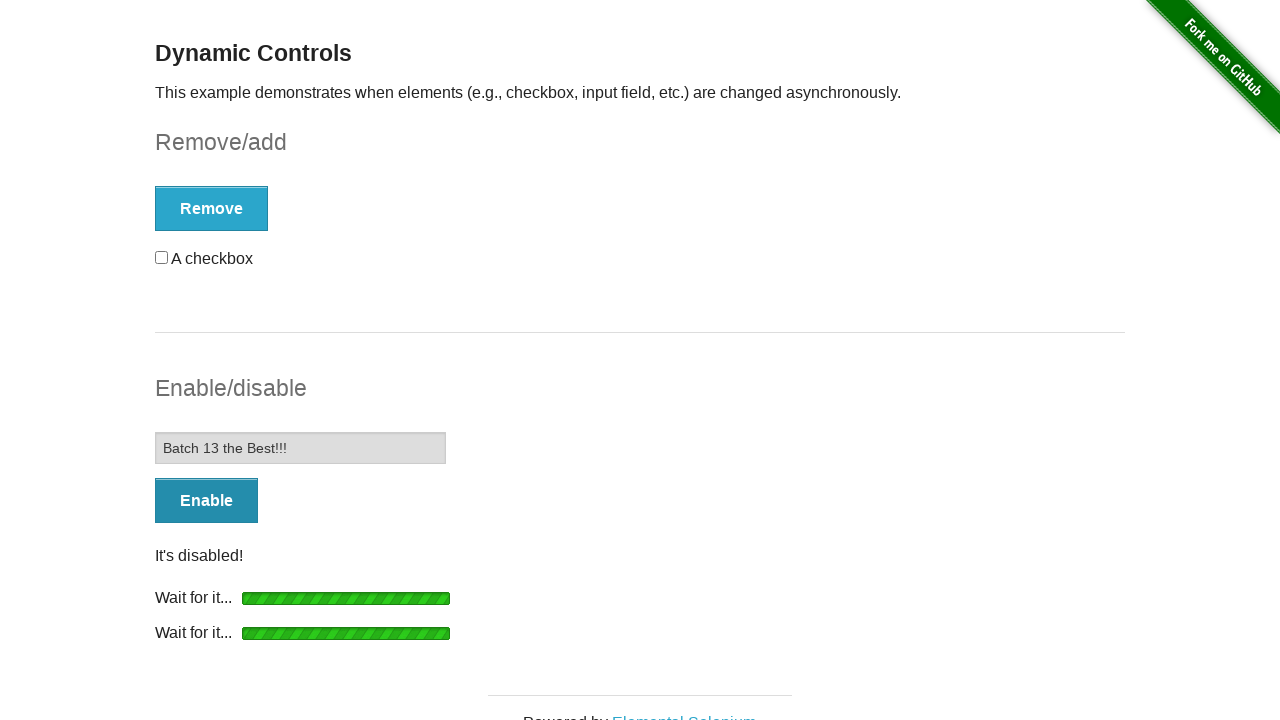

Verified text input field is disabled
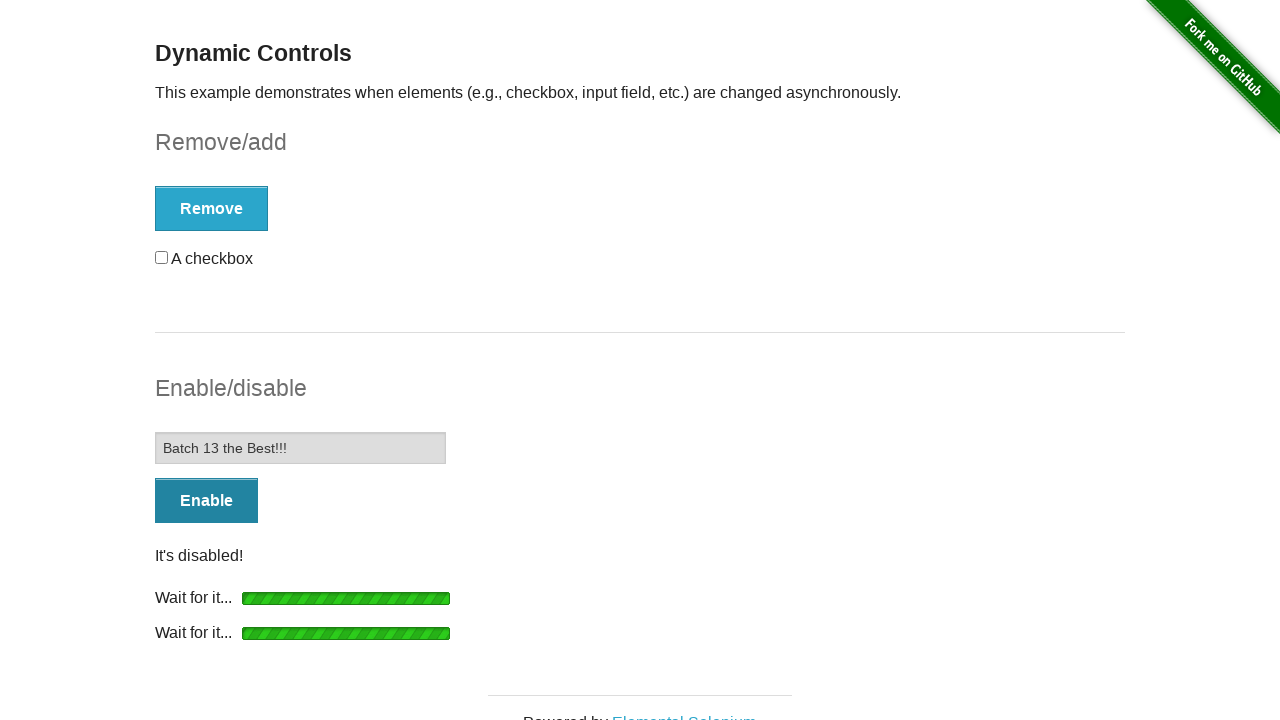

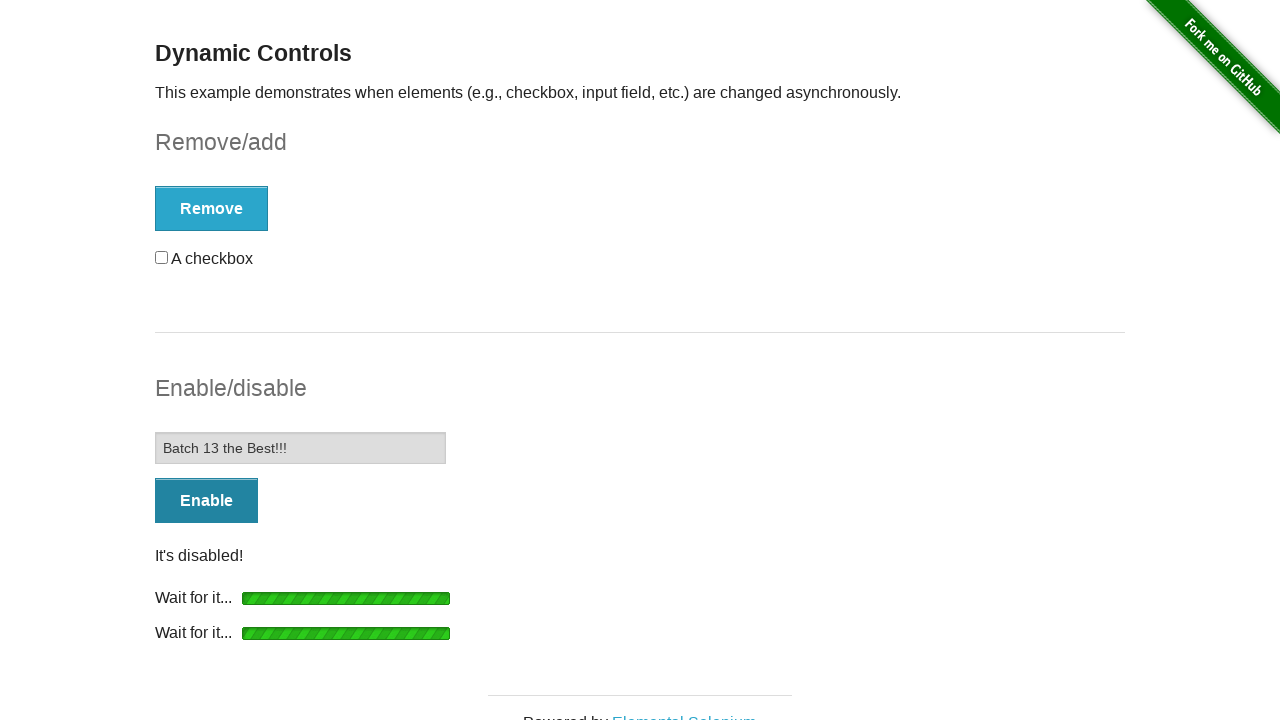